Tests multi-tab/window handling by clicking links that open new tabs, switching between tabs, and verifying content on each tab

Starting URL: https://v1.training-support.net/selenium/tab-opener

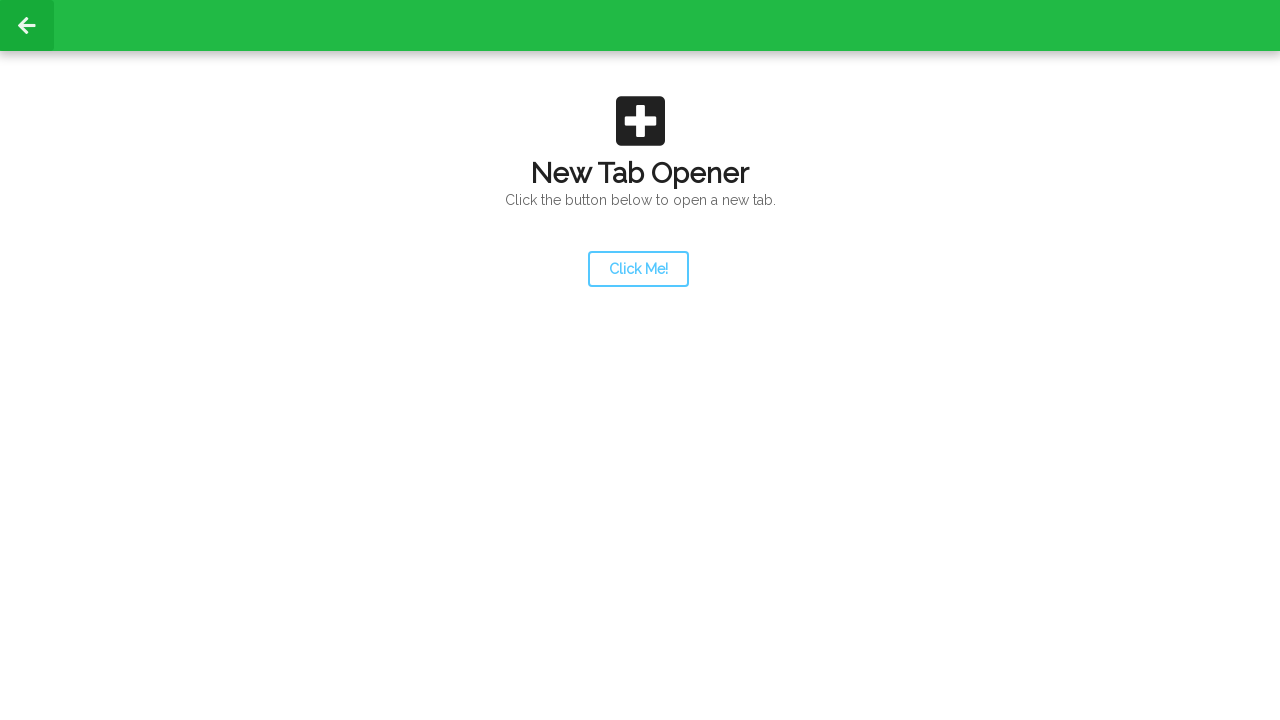

Clicked launcher link to open new tab at (638, 269) on #launcher
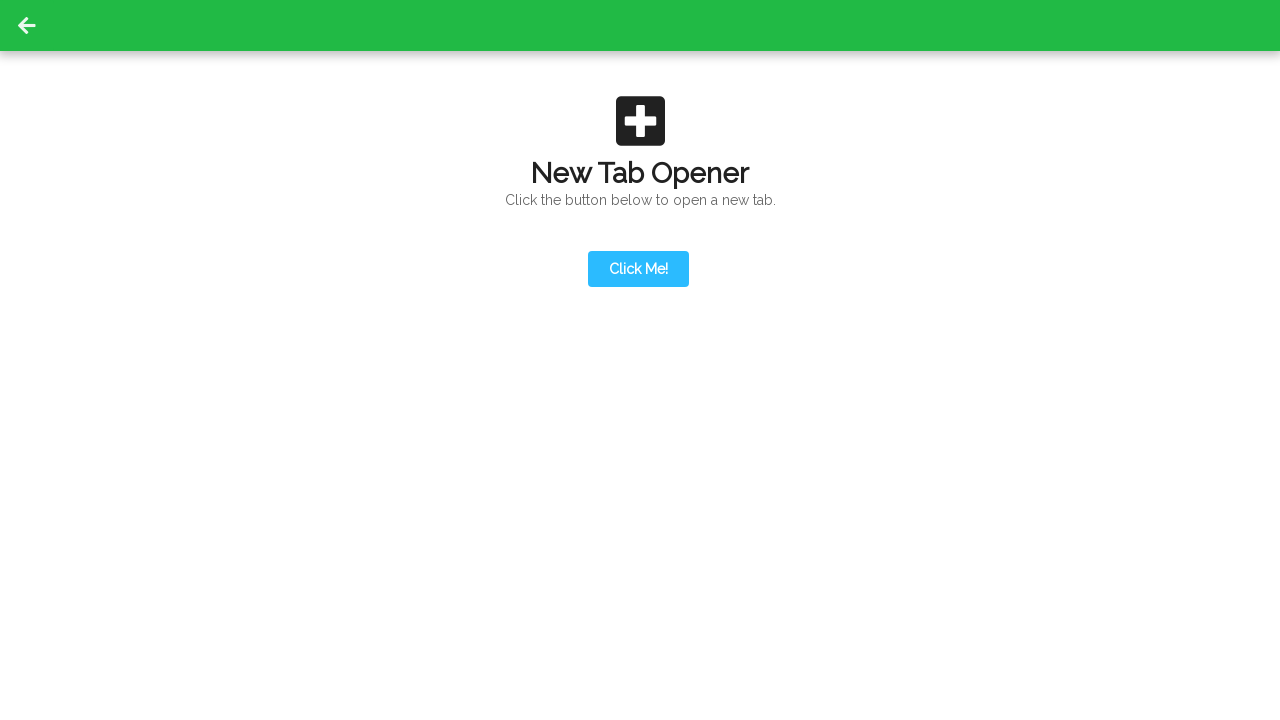

New tab loaded and ready
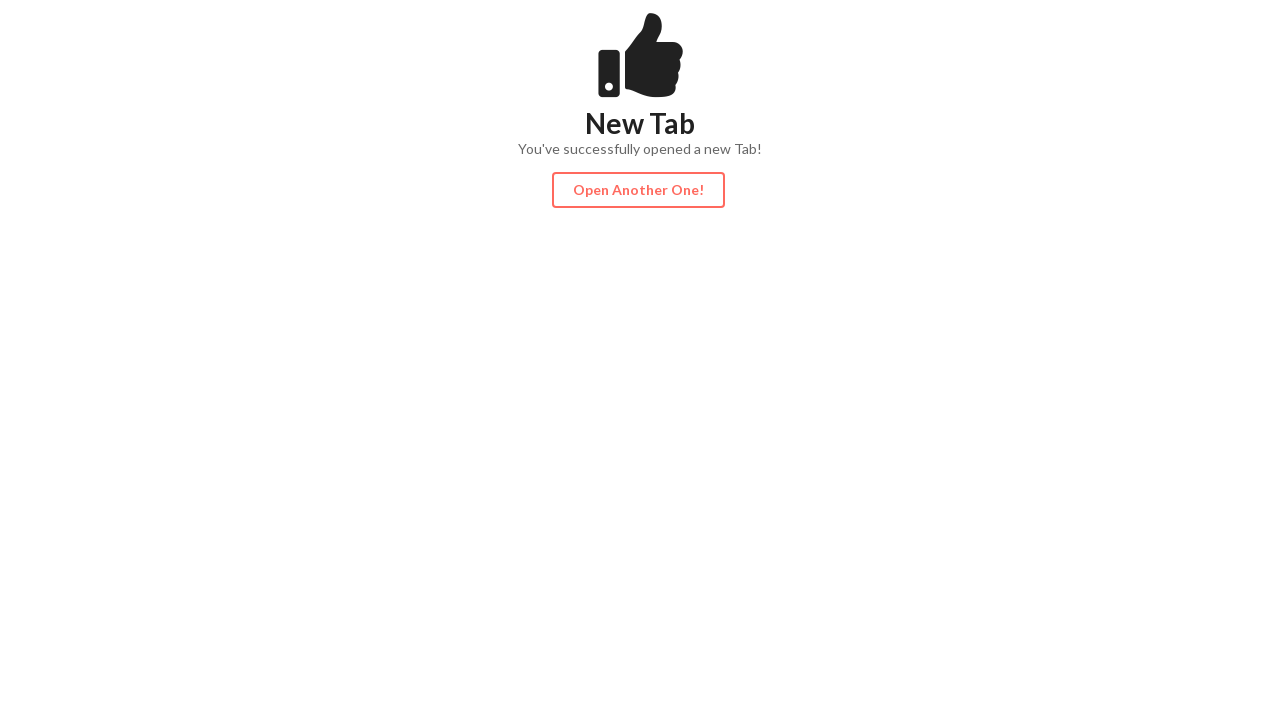

Content div appeared on second tab
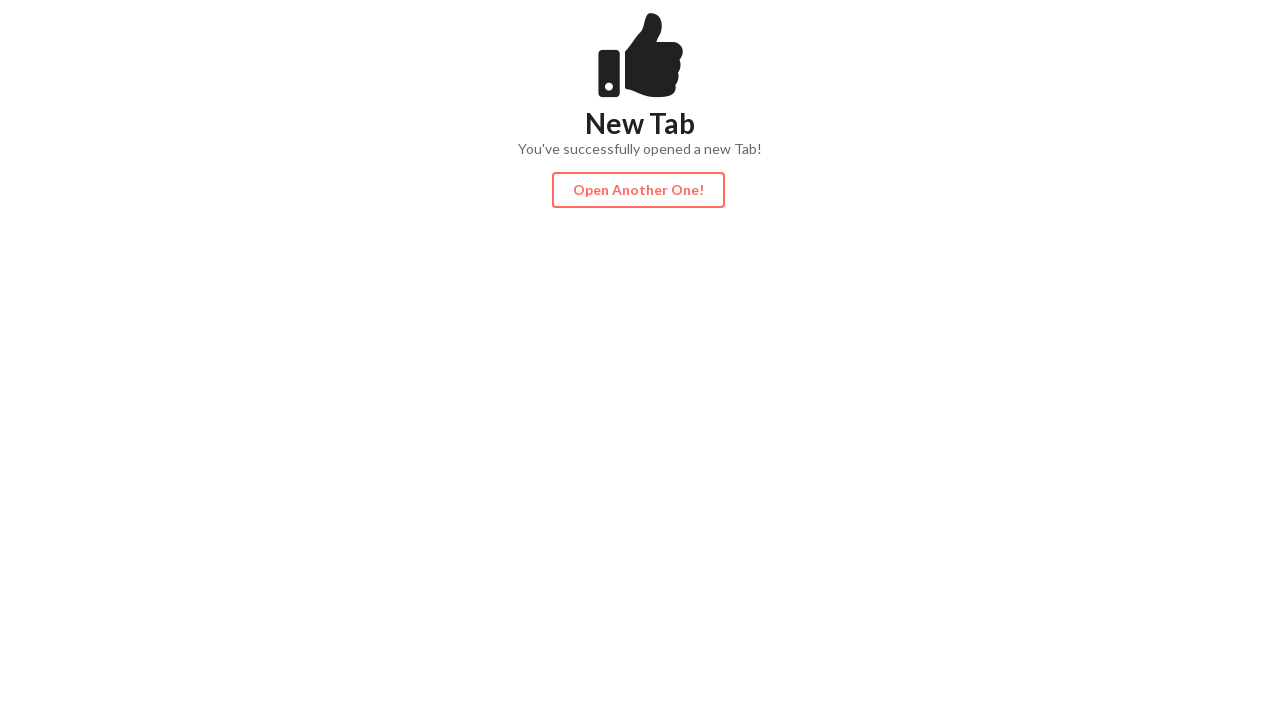

Clicked action button on second tab to open third tab at (638, 190) on #actionButton
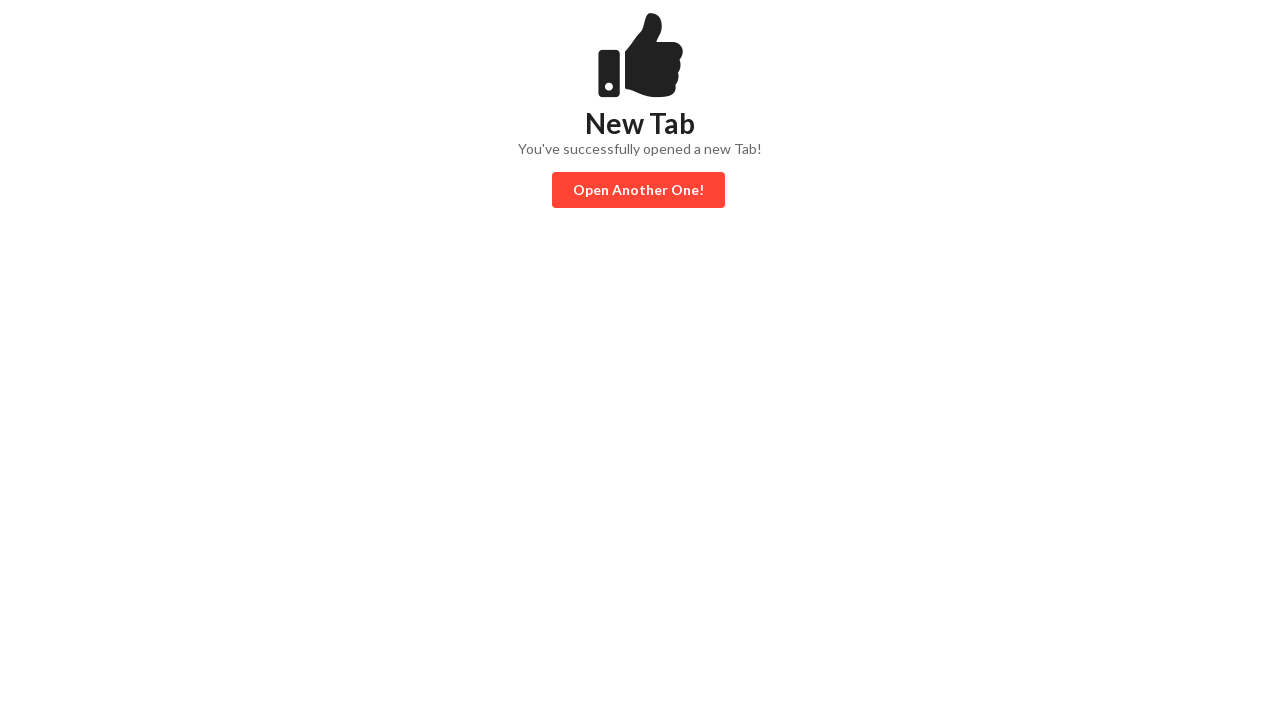

Third tab loaded and ready
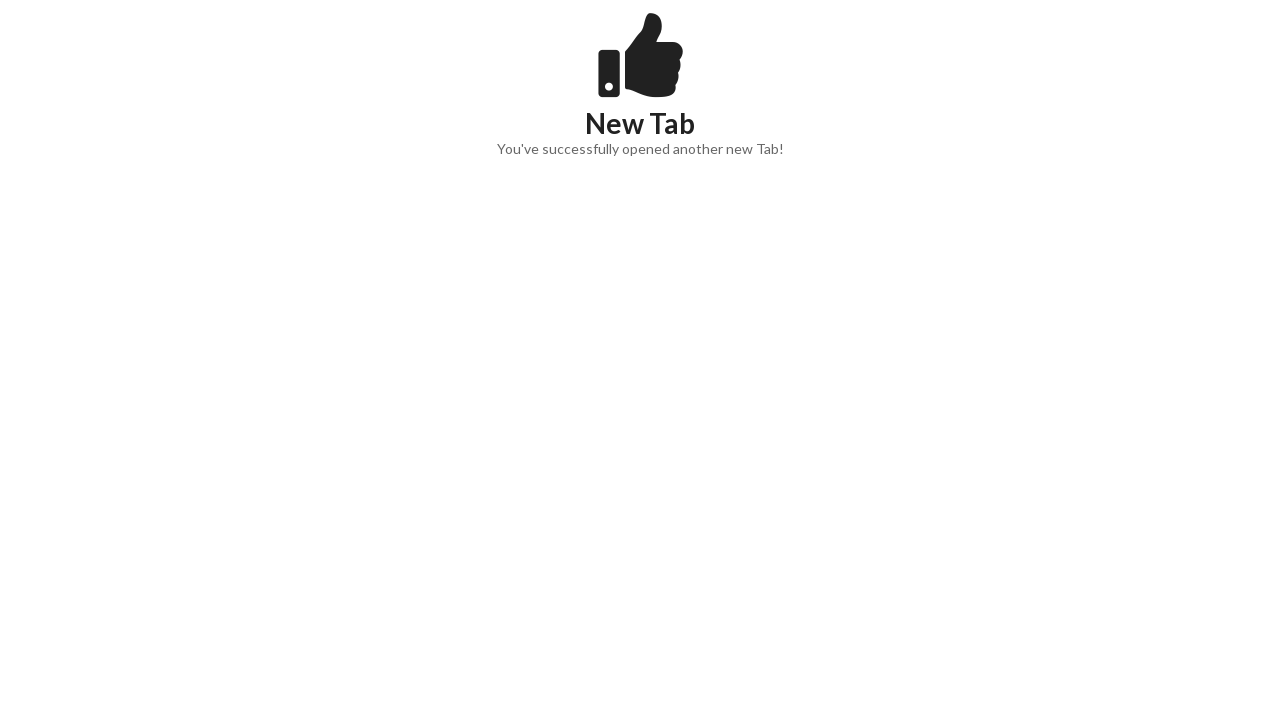

Content div appeared on third tab
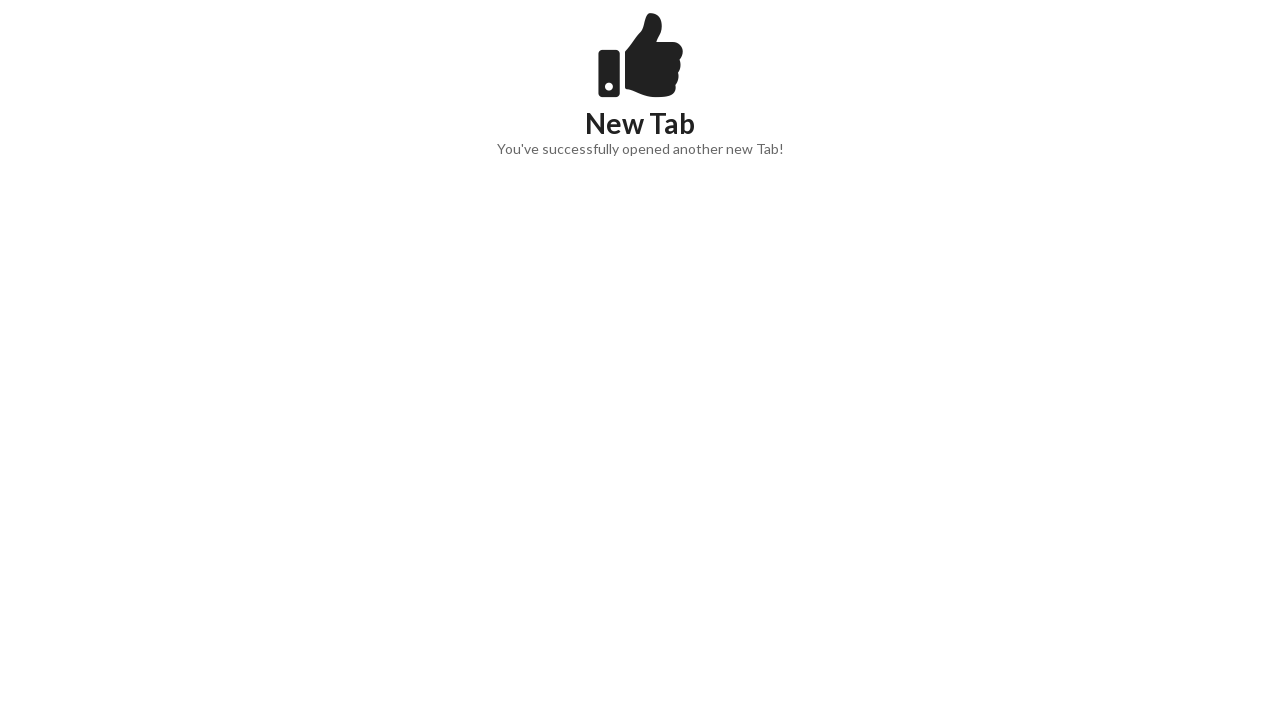

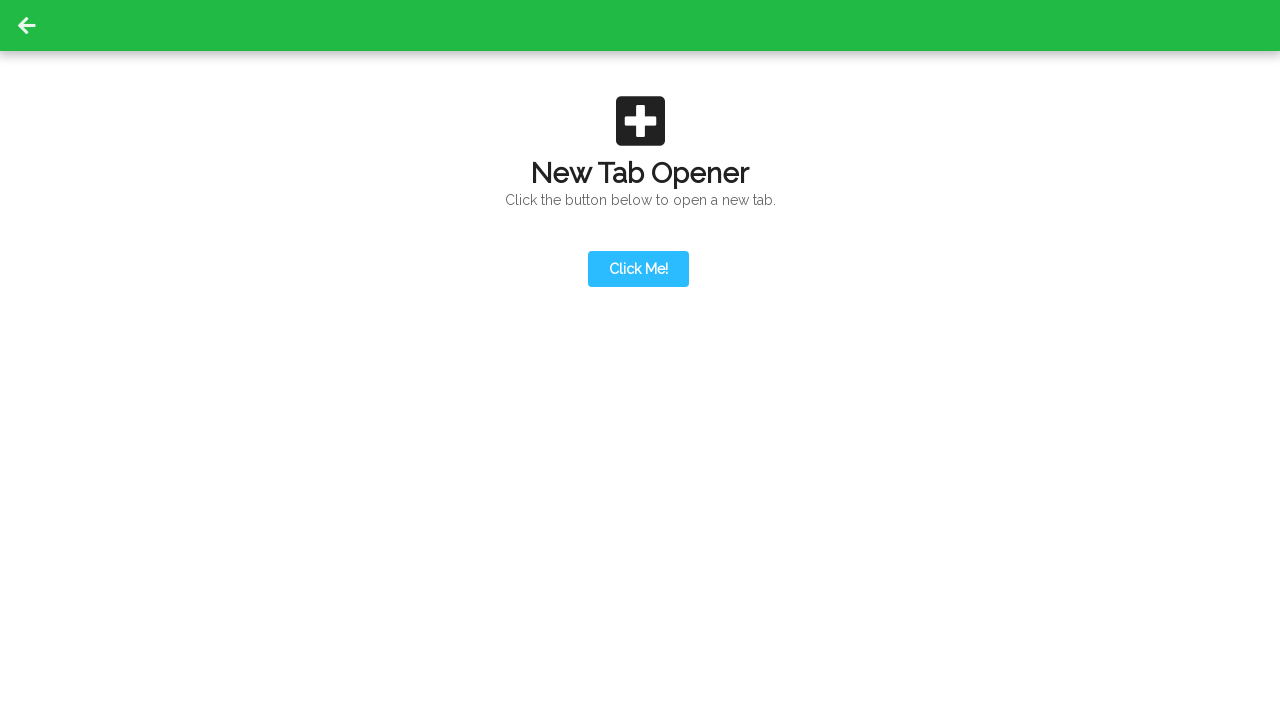